Tests file download functionality by navigating to a download page, clicking a download link, and verifying that a file is downloaded successfully.

Starting URL: https://the-internet.herokuapp.com/download

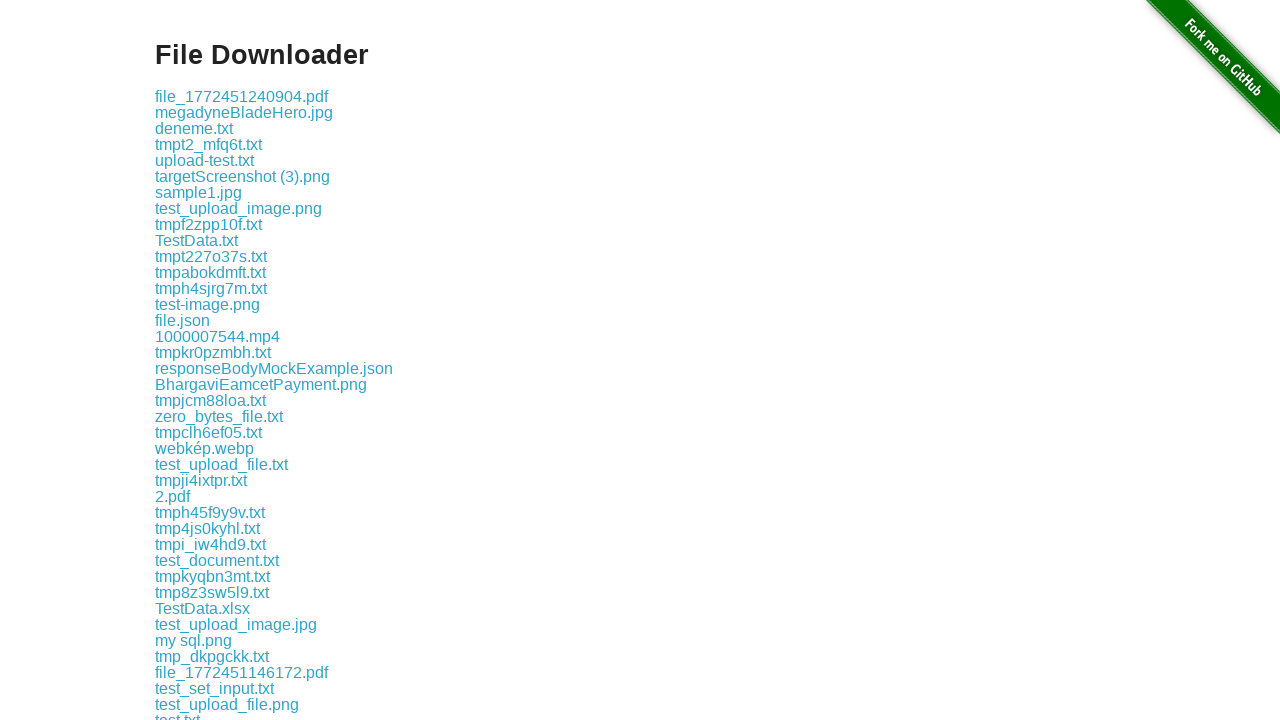

Clicked the first download link on the page at (242, 96) on .example a >> nth=0
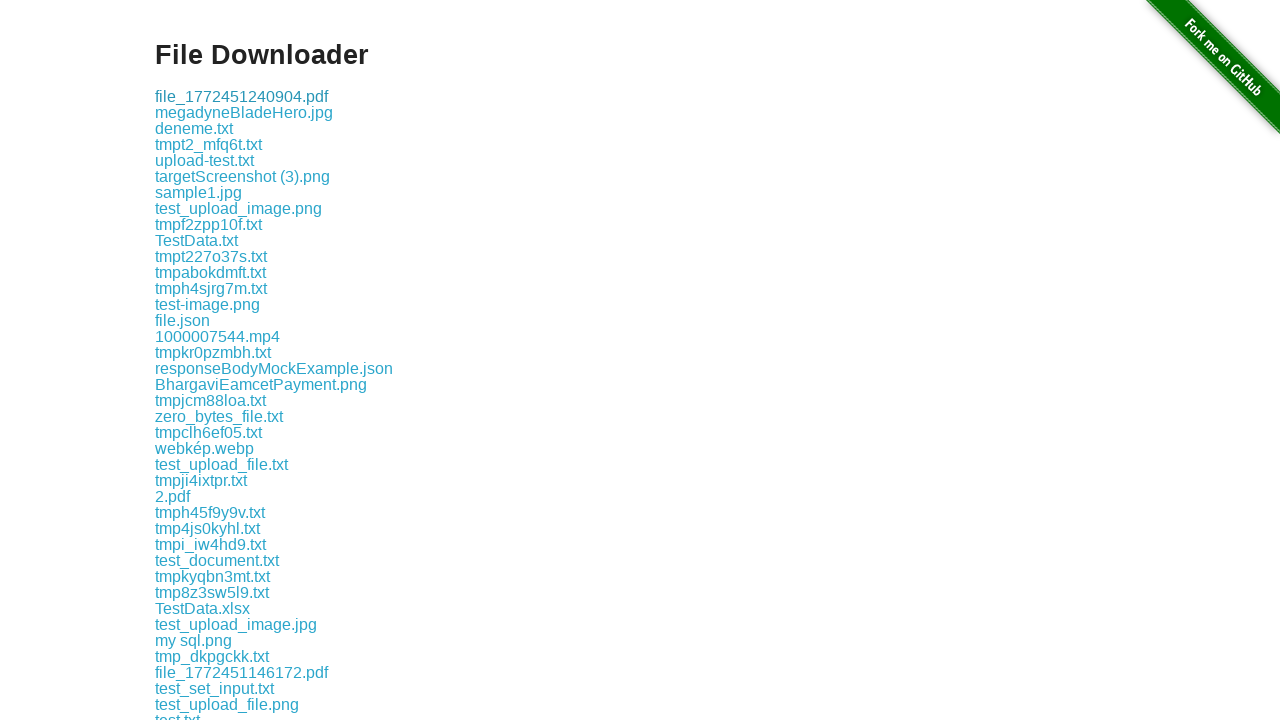

Waited 3 seconds for download to complete
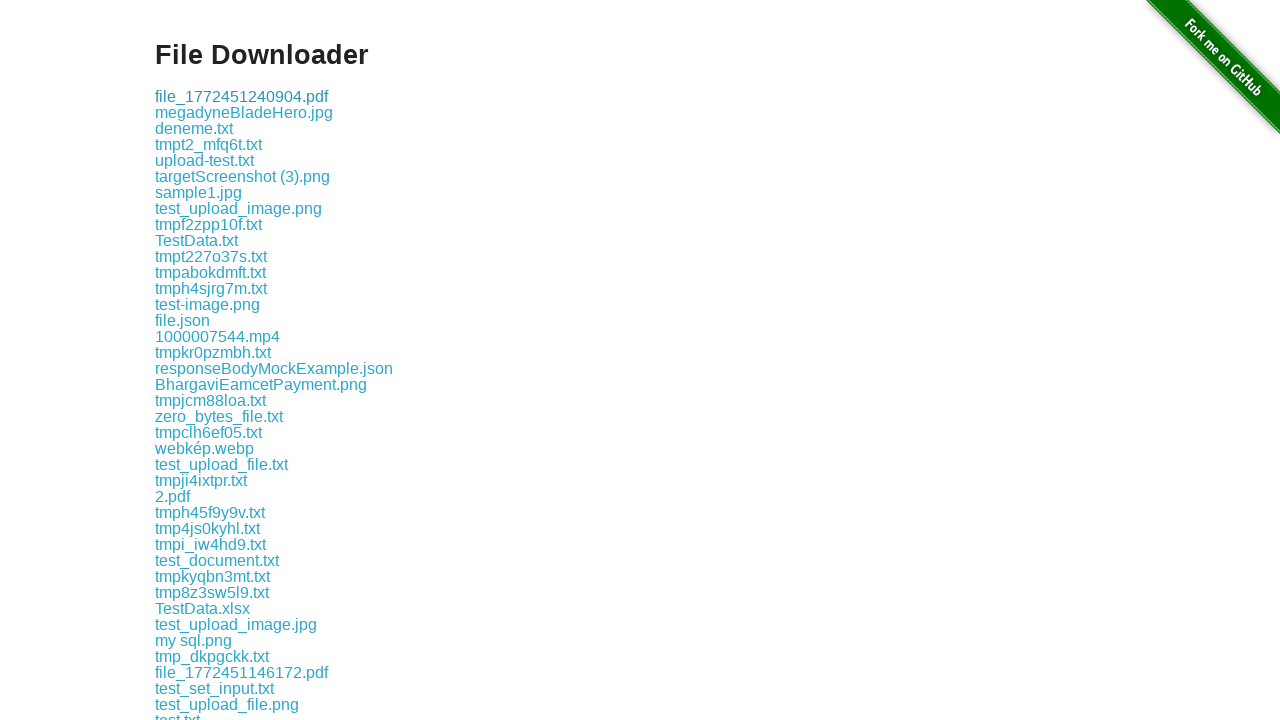

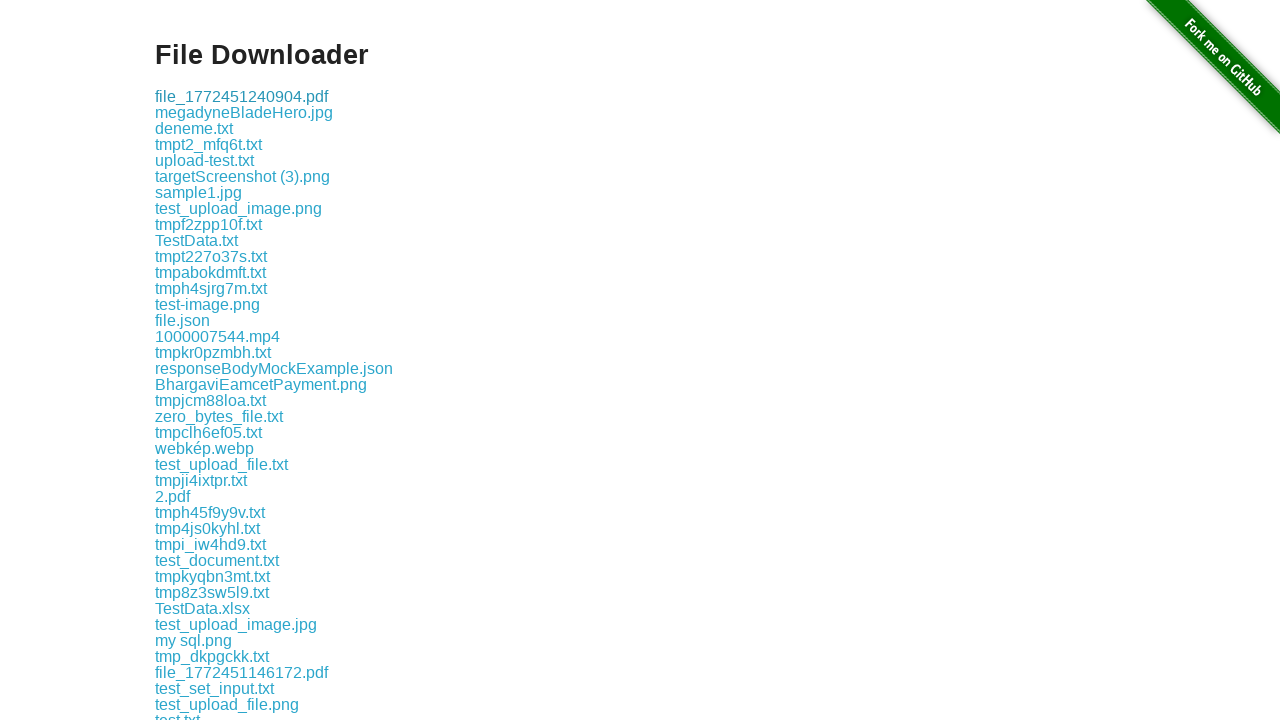